Navigates to a leaderboard page, applies 175% zoom, resizes the window to specific dimensions, and hides the scrollbar via JavaScript execution

Starting URL: https://htfslingshot.endersfund.com/htf_slingshot/web/sidebar/weekly

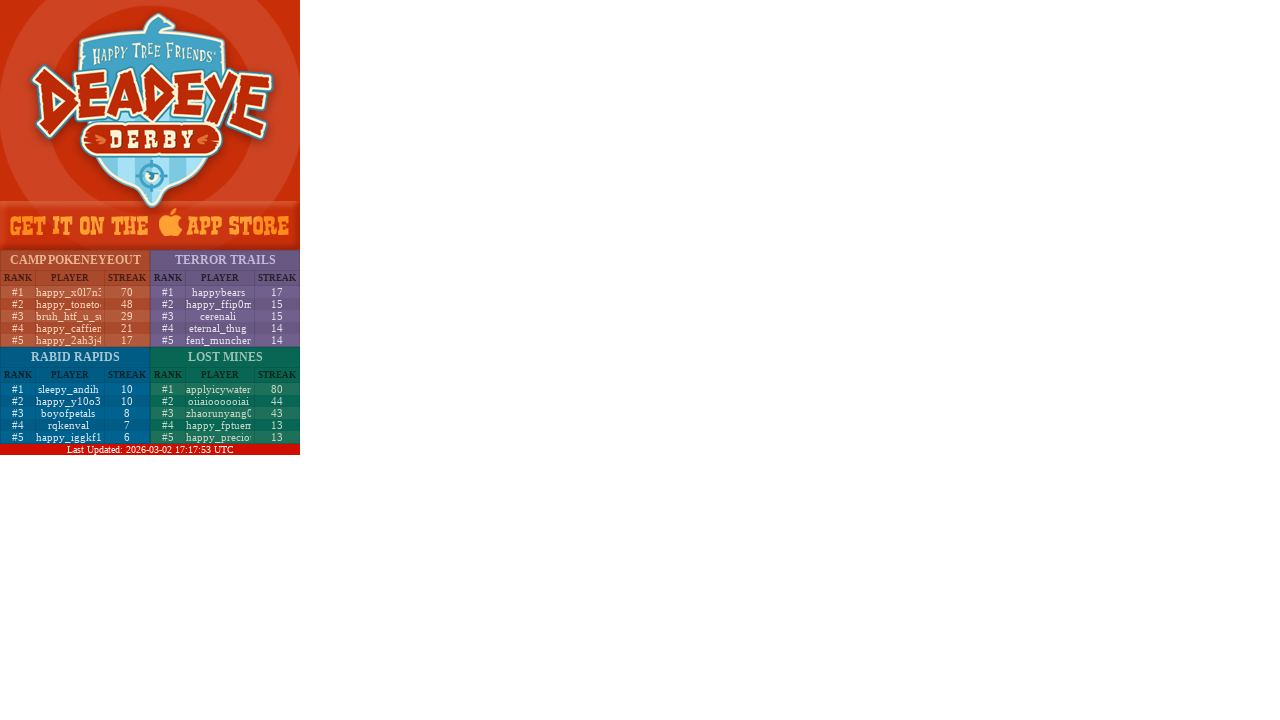

Navigated to leaderboard page
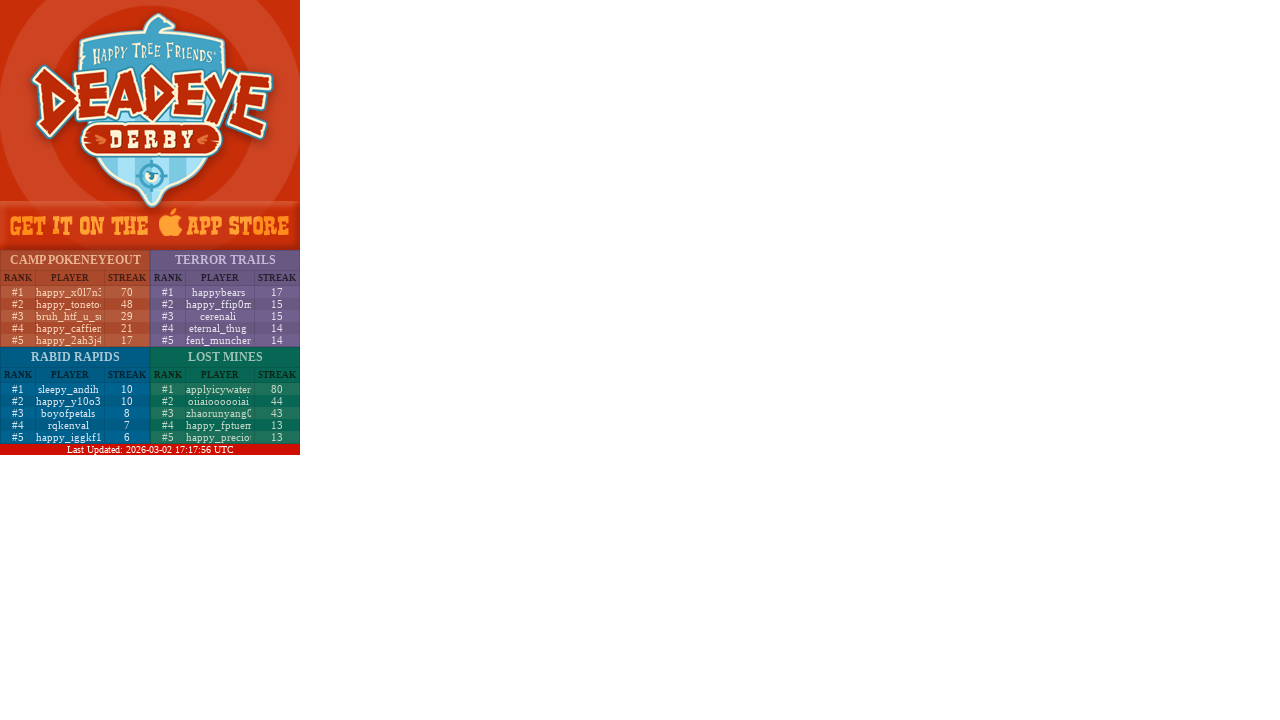

Applied 175% zoom to the page
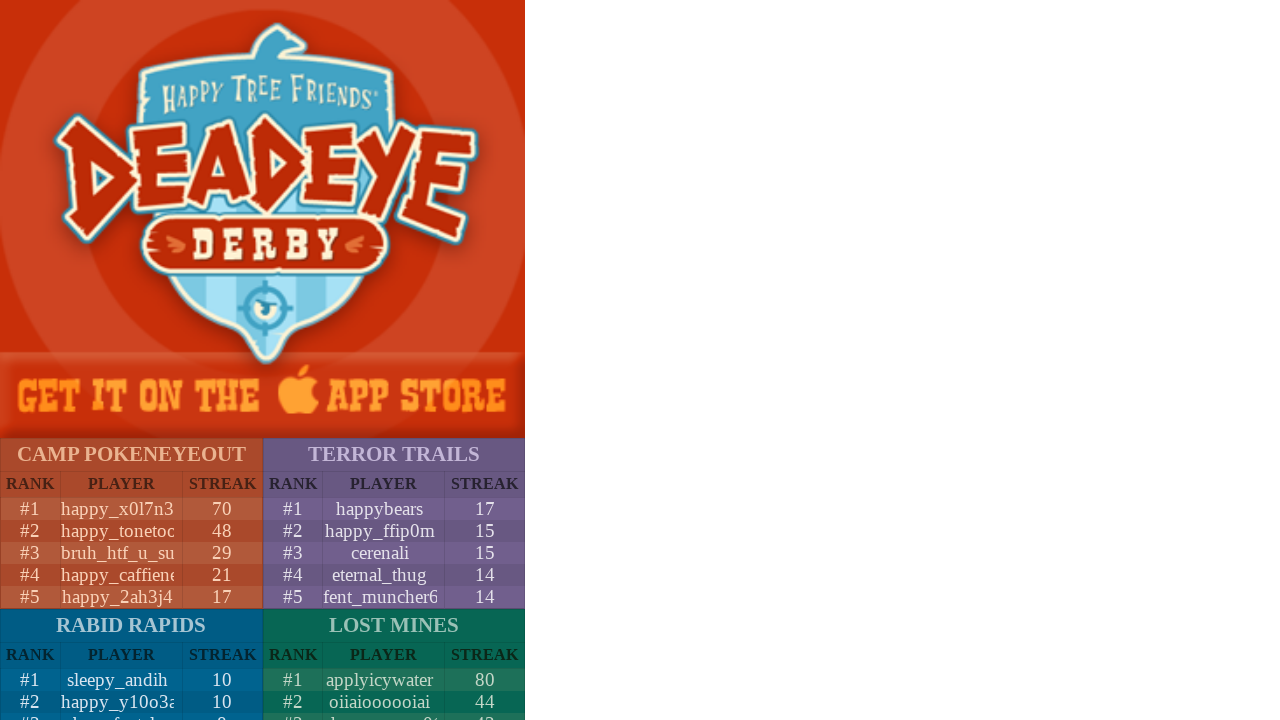

Resized viewport to 525x814 pixels
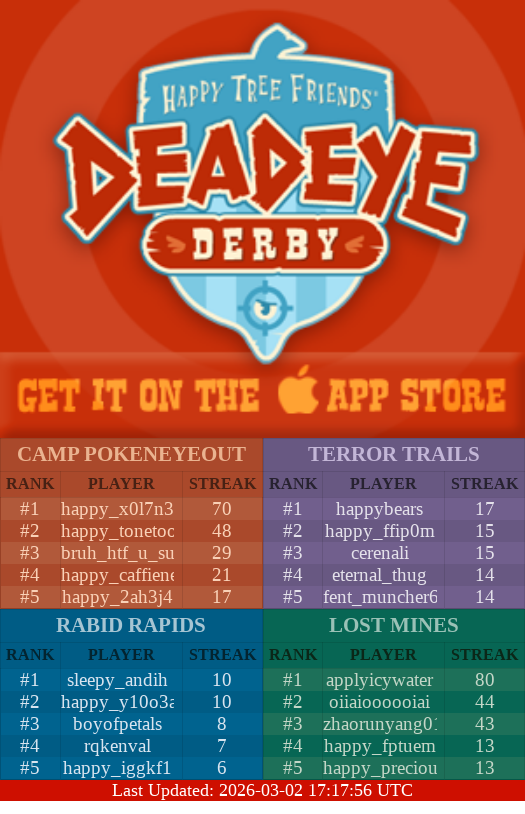

Hidden scrollbar via JavaScript
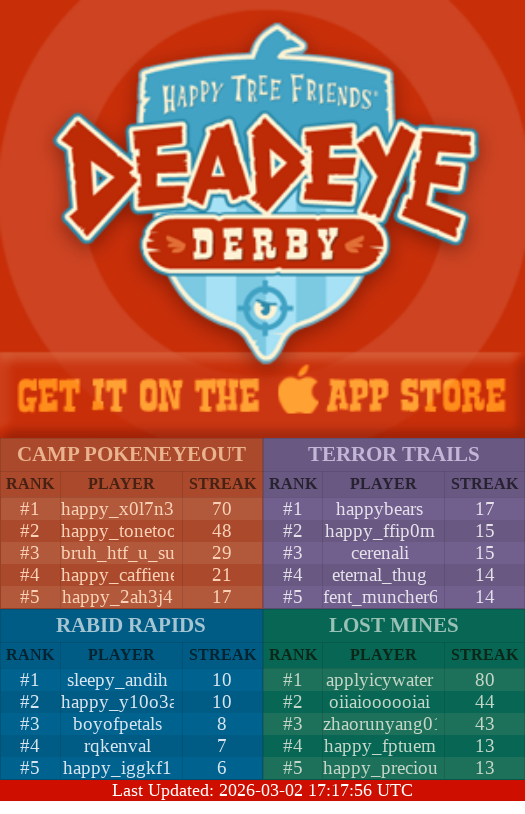

Waited for page content to load
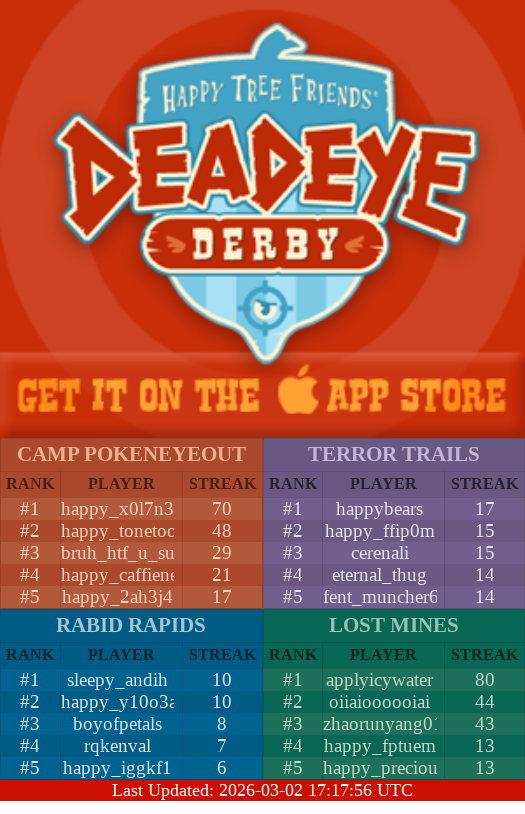

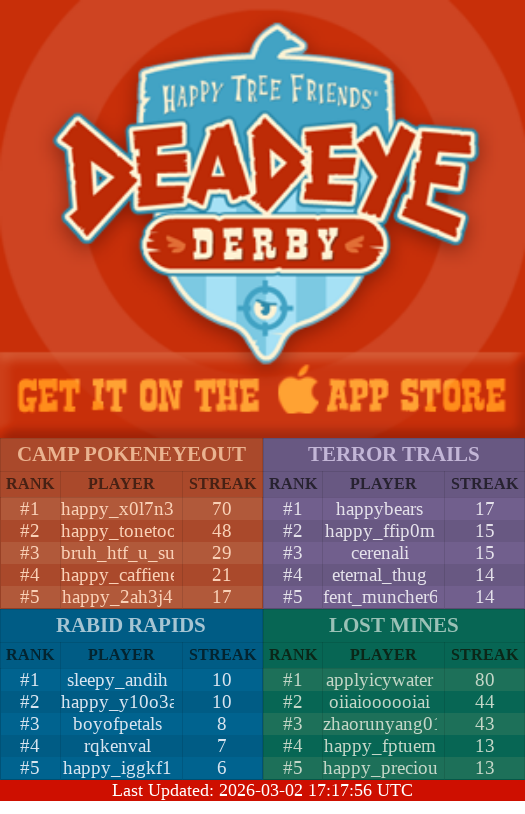